Tests alert handling by clicking a button that triggers a JavaScript alert and then accepting the alert dialog

Starting URL: http://formy-project.herokuapp.com/switch-window

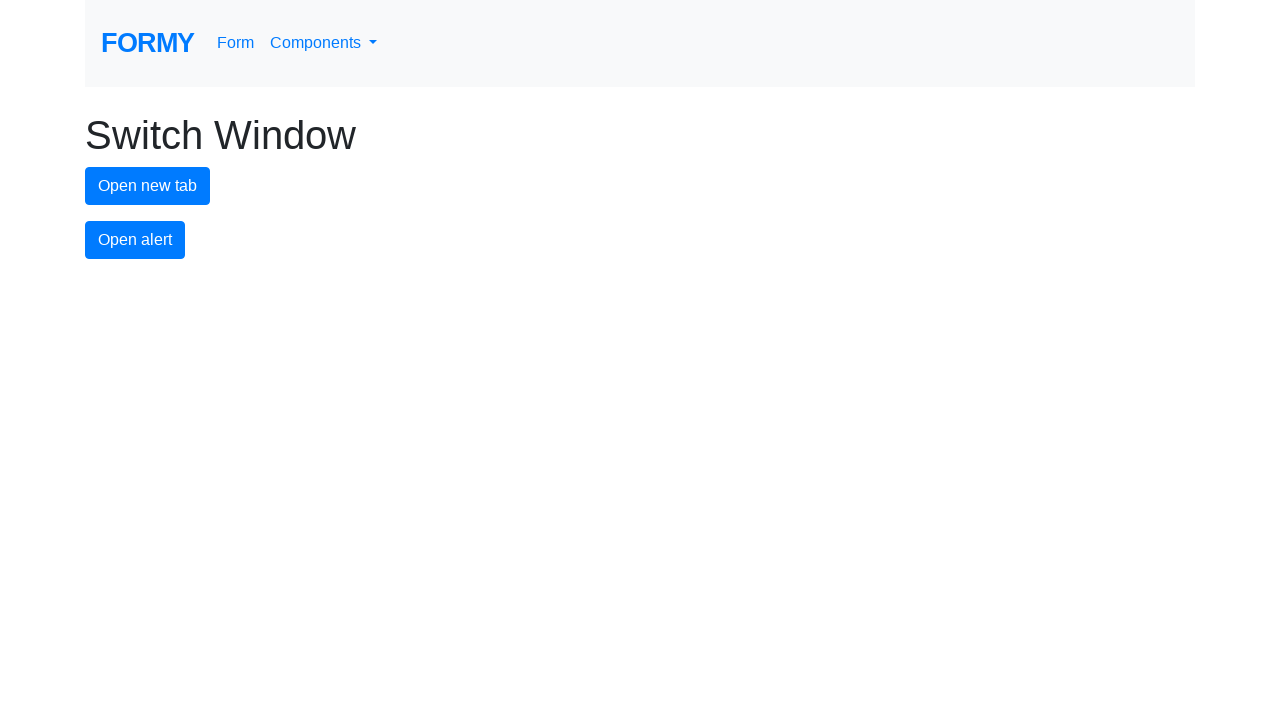

Set up dialog handler to automatically accept alerts
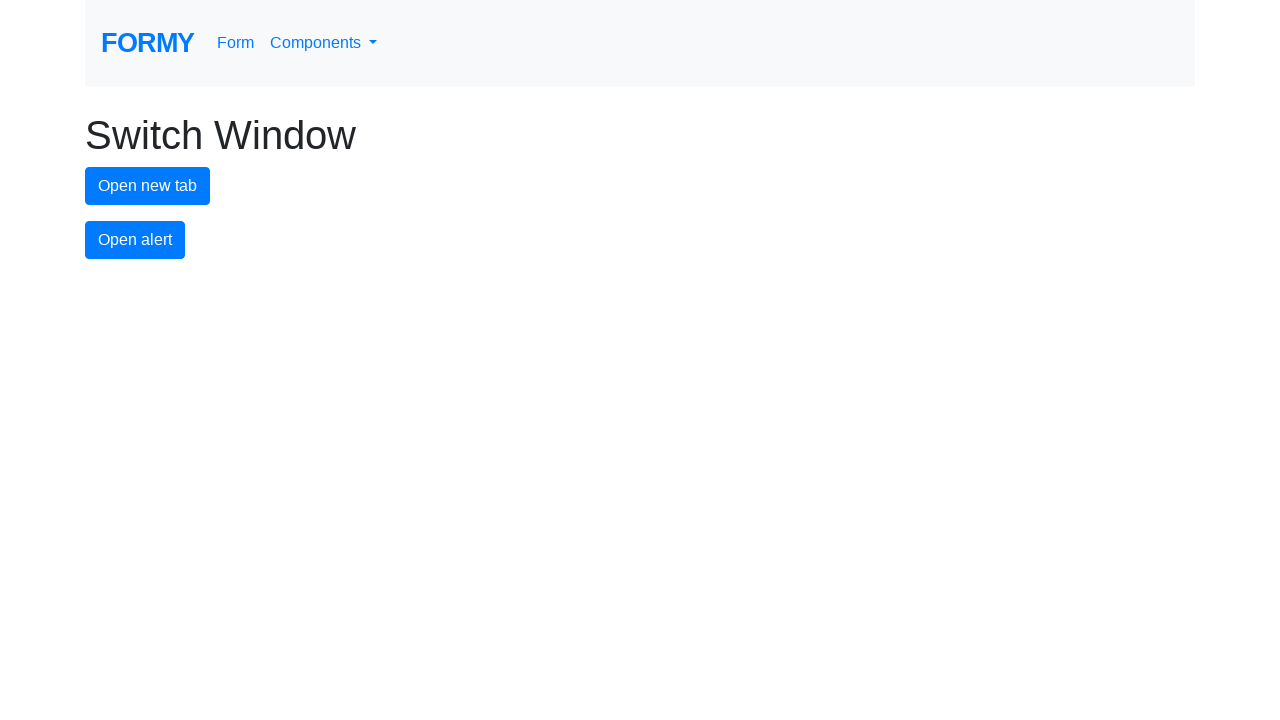

Clicked alert button to trigger JavaScript alert at (135, 240) on #alert-button
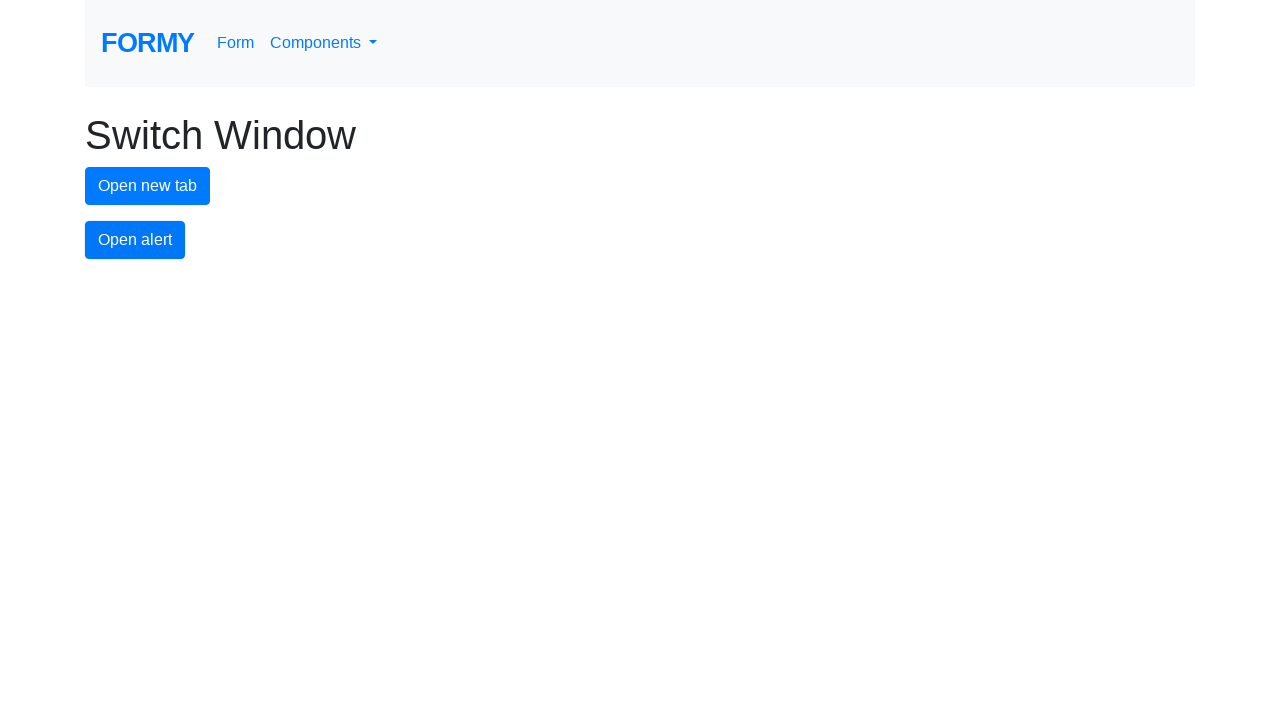

Waited 500ms for alert dialog to be processed and accepted
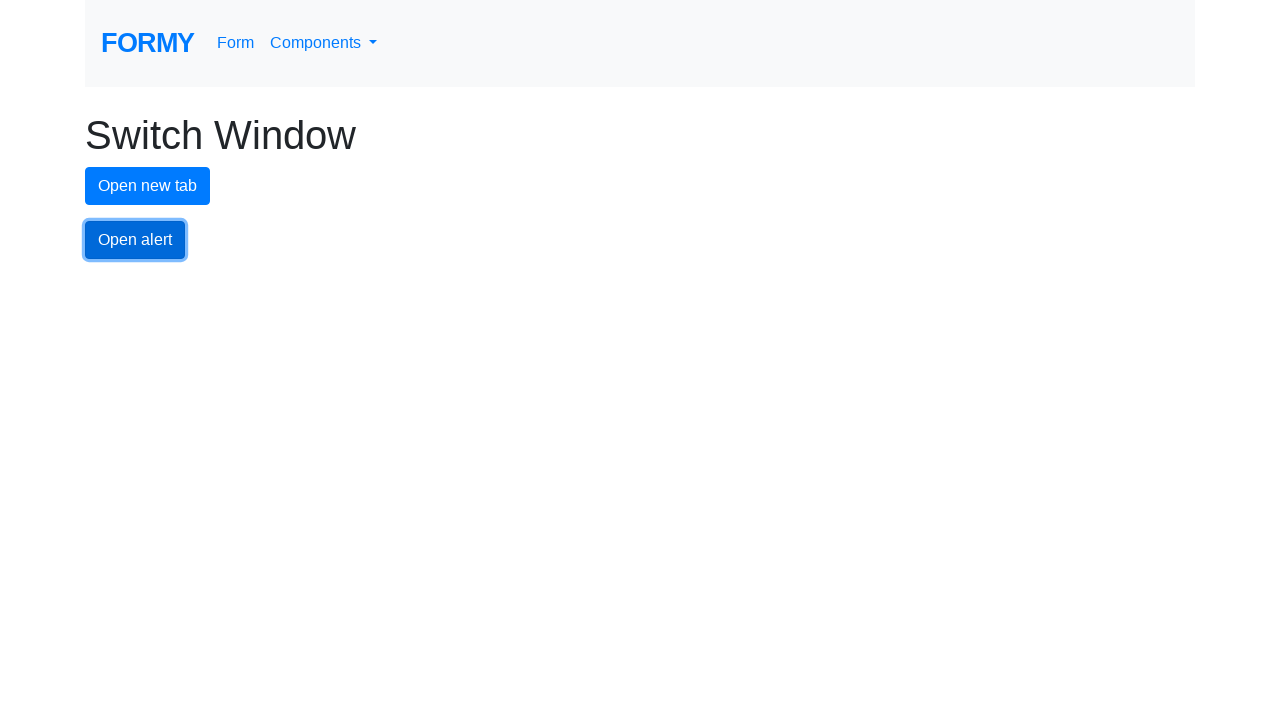

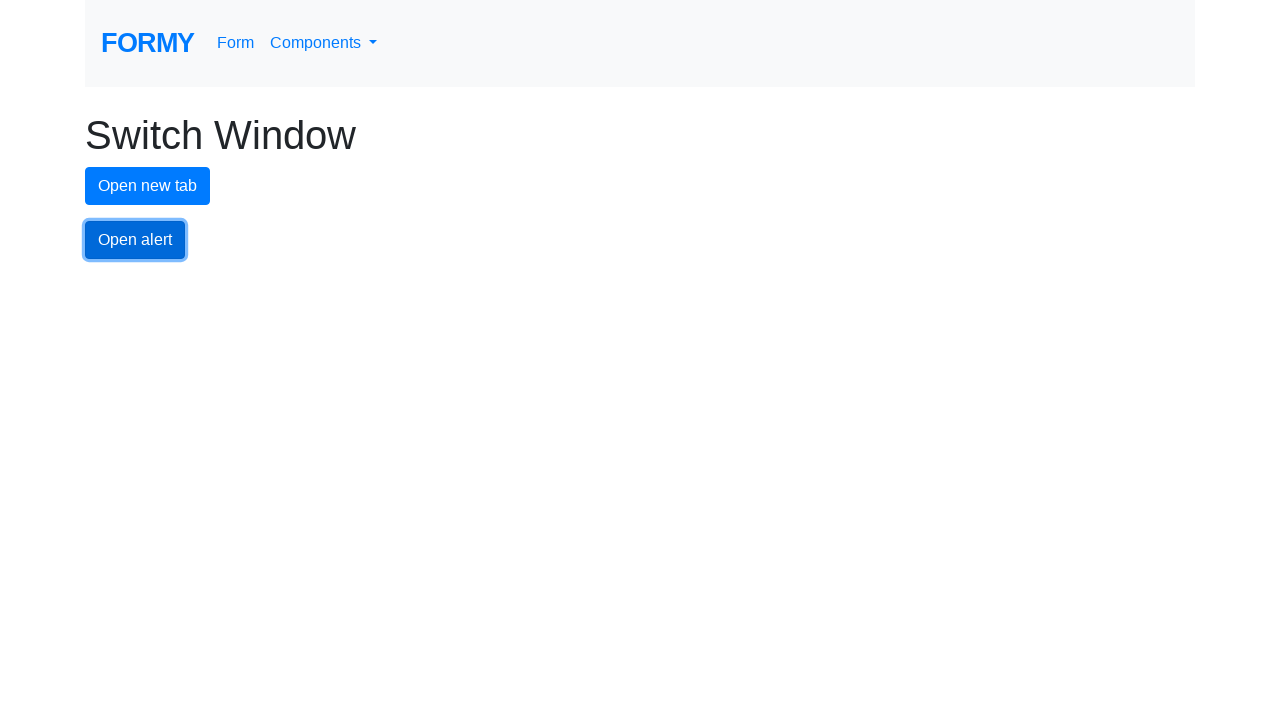